Tests filling a username field in a basic HTML form and submitting it to verify the submitted value is displayed correctly

Starting URL: https://testpages.eviltester.com/styled/basic-html-form-test.html

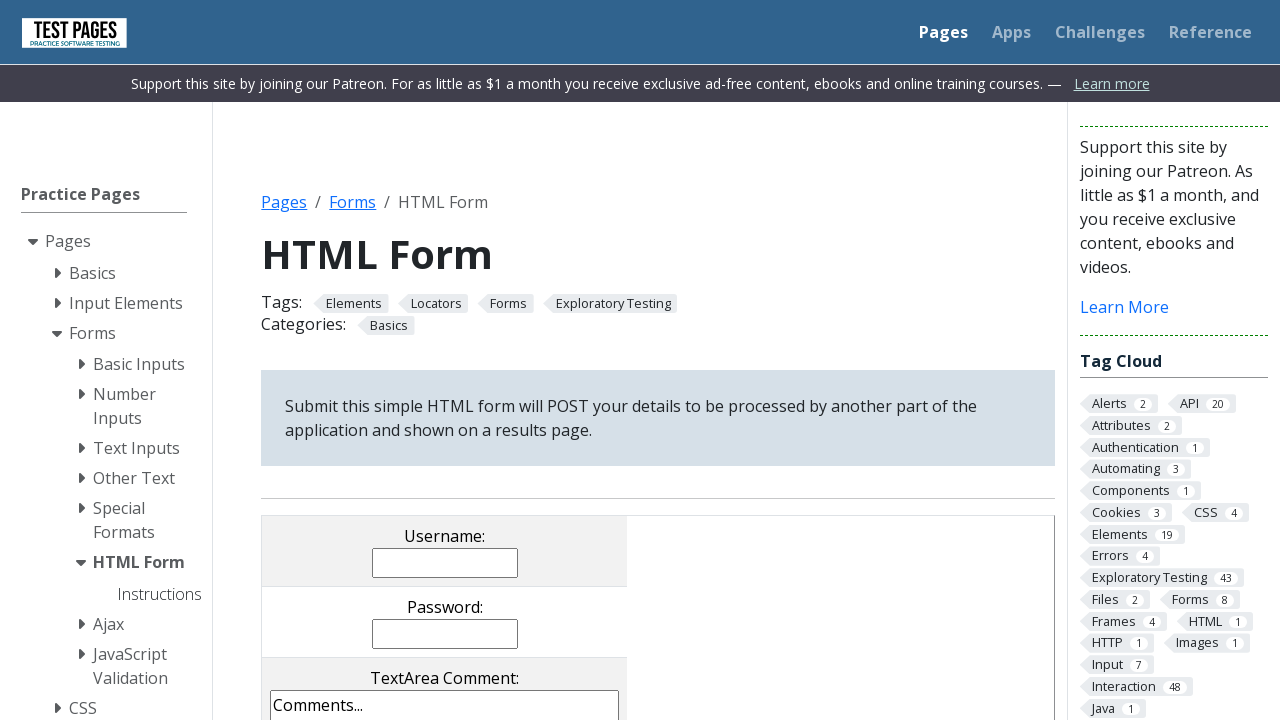

Filled username field with 'Evgeniia' on input[name='username']
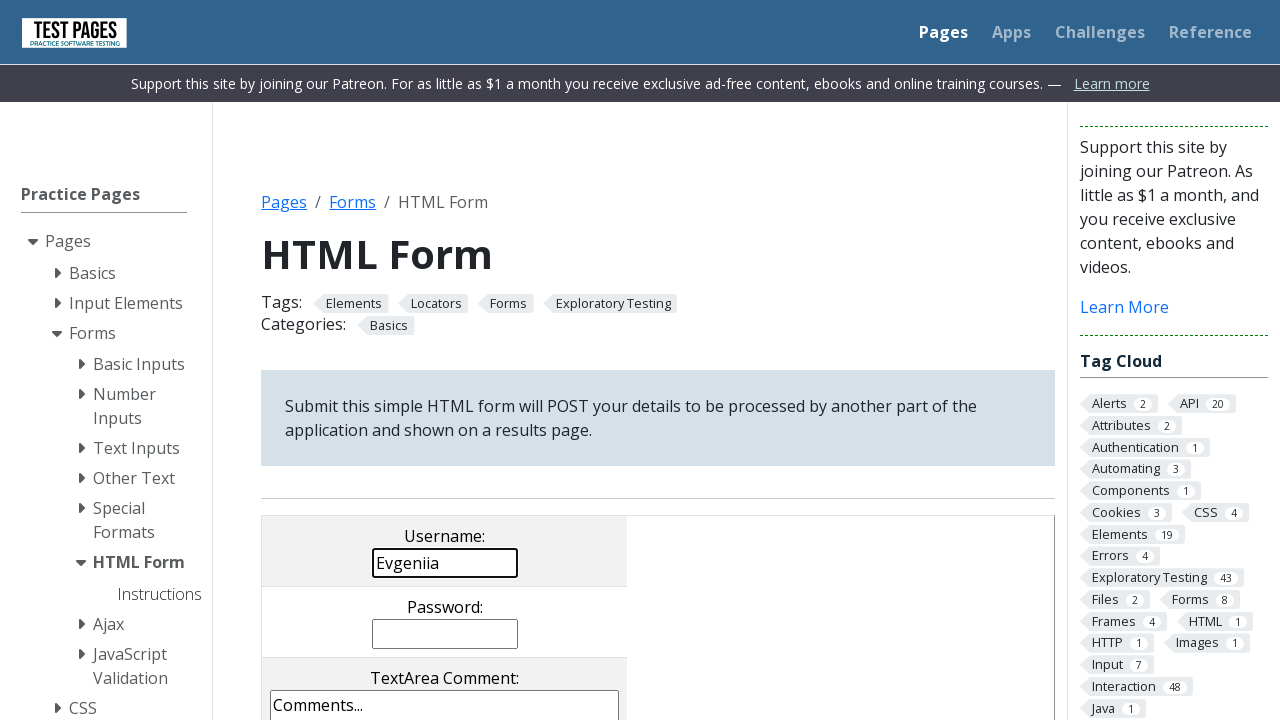

Clicked submit button at (504, 360) on input[value='submit']
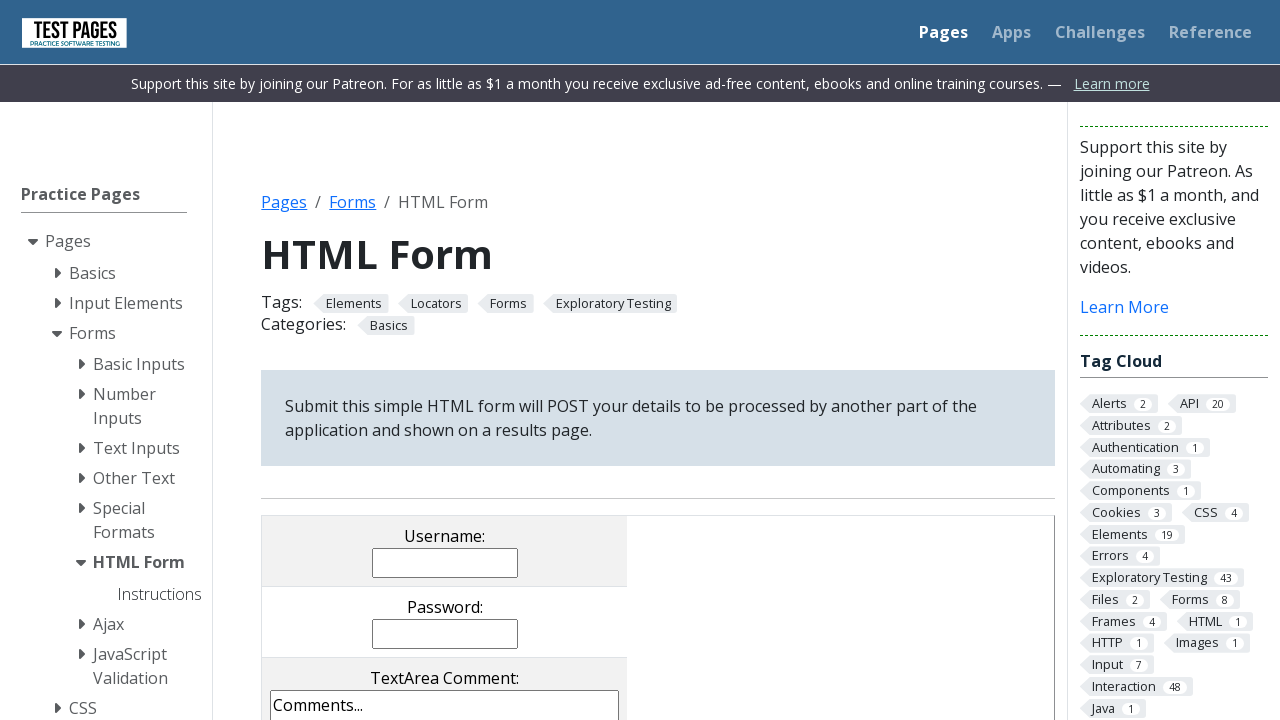

Username submission result displayed
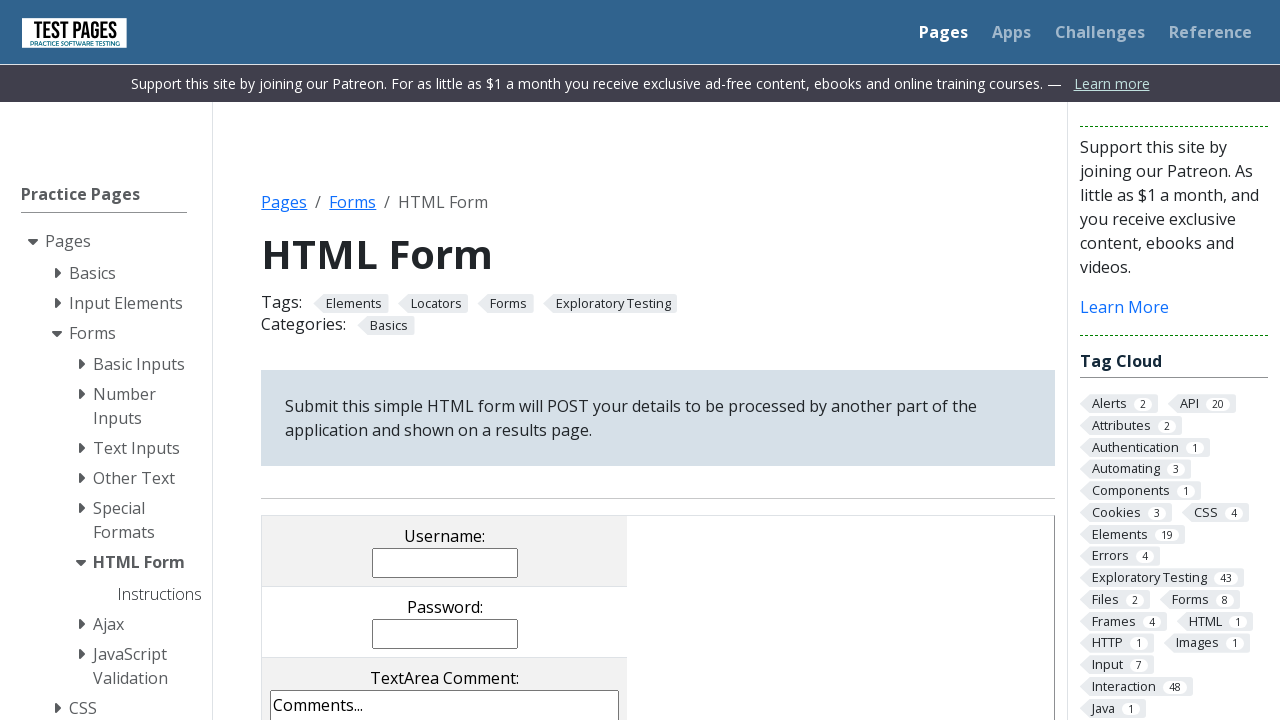

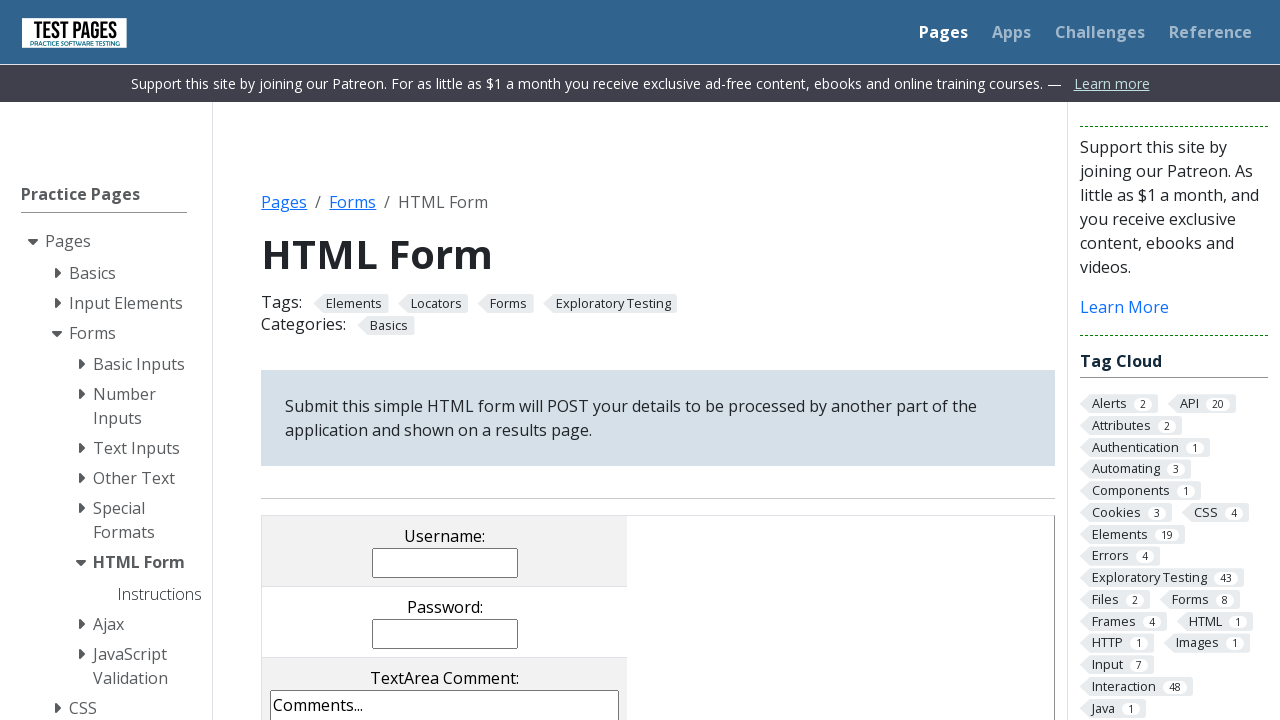